Tests a practice form submission by filling in name, email, password, selecting gender from dropdown, clicking checkbox and radio button, entering birth date, and submitting the form

Starting URL: https://rahulshettyacademy.com/angularpractice/

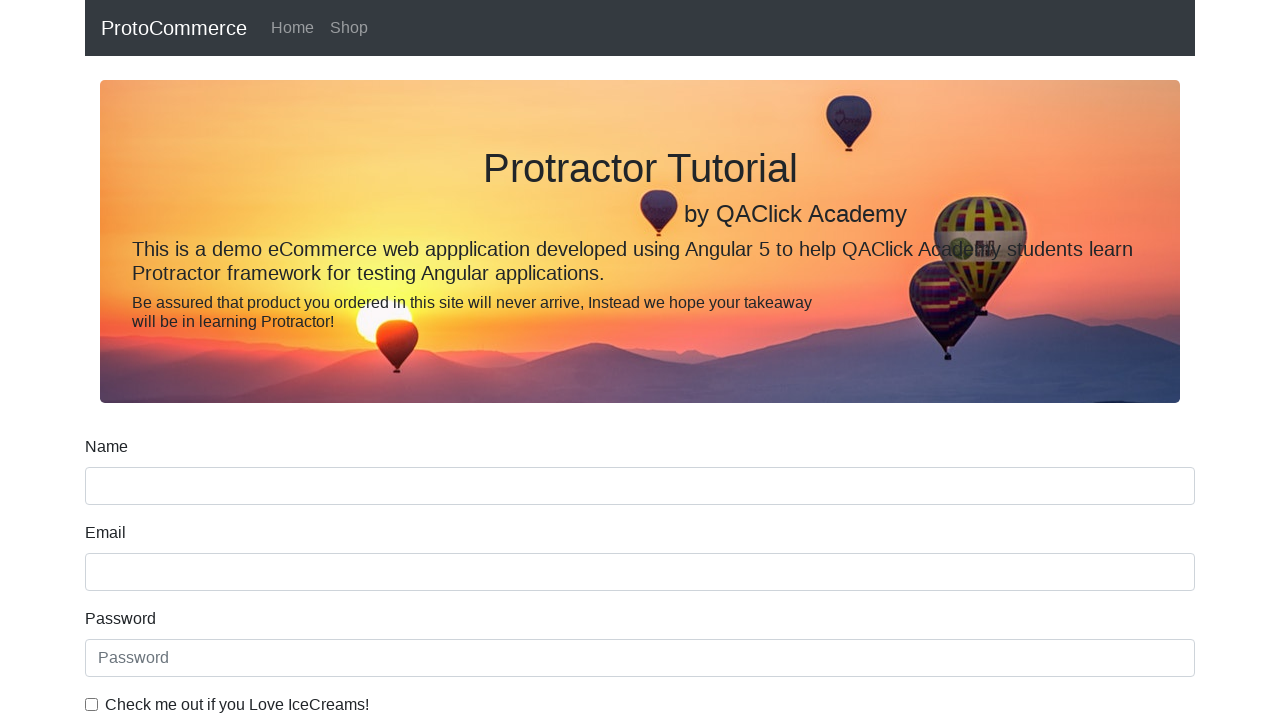

Filled name field with 'Sneha' on input[name='name']
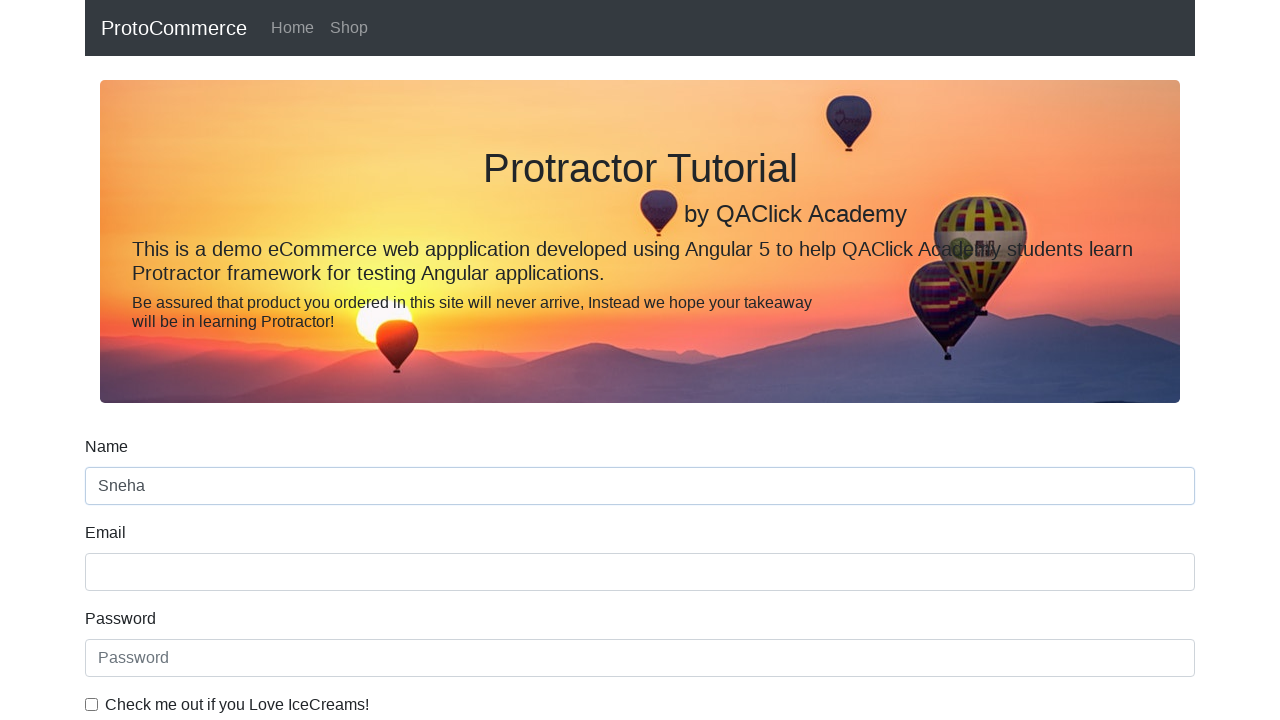

Filled email field with 'sneha123@gmail.com' on input[name='email']
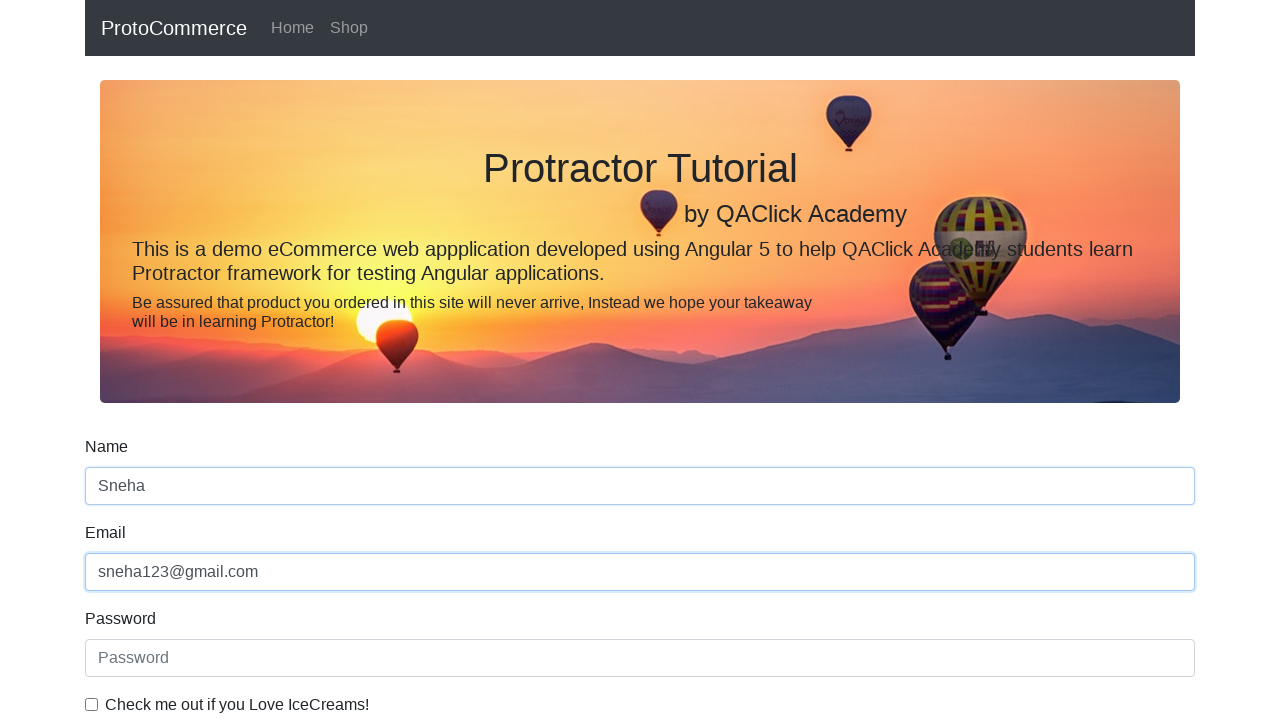

Filled password field with 'pwd123' on #exampleInputPassword1
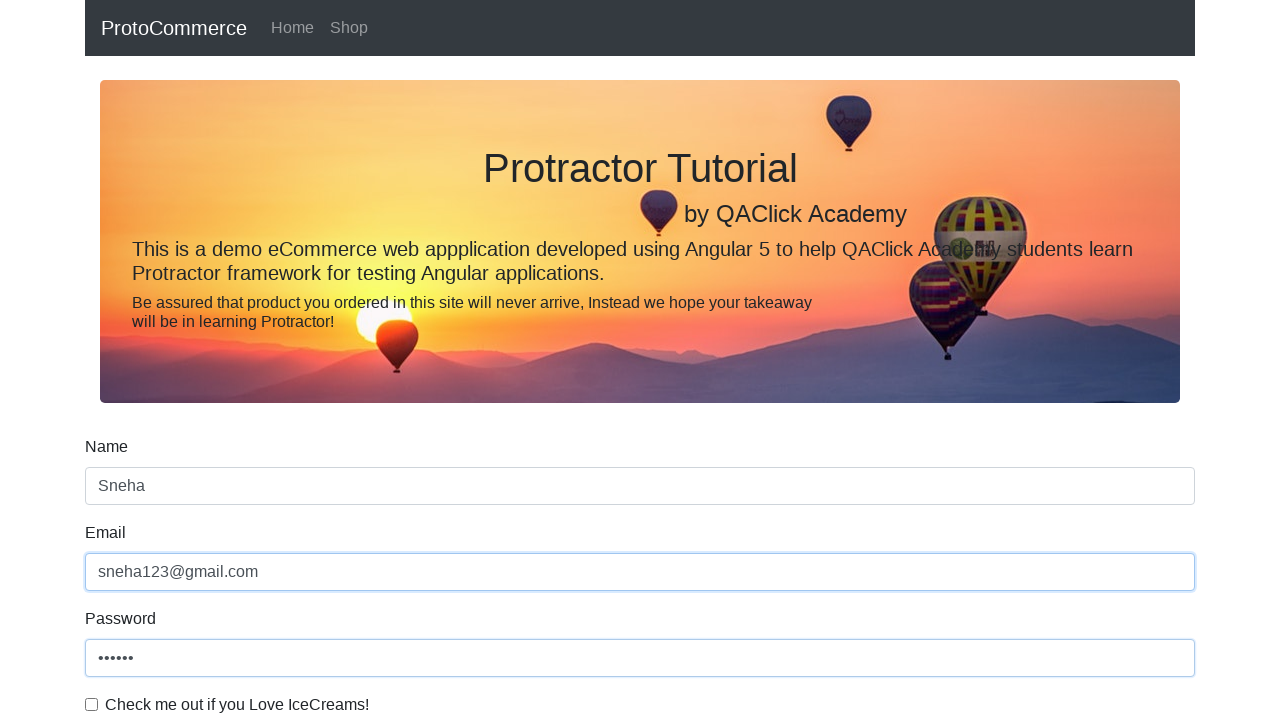

Clicked checkbox at (92, 704) on input[type='checkbox']
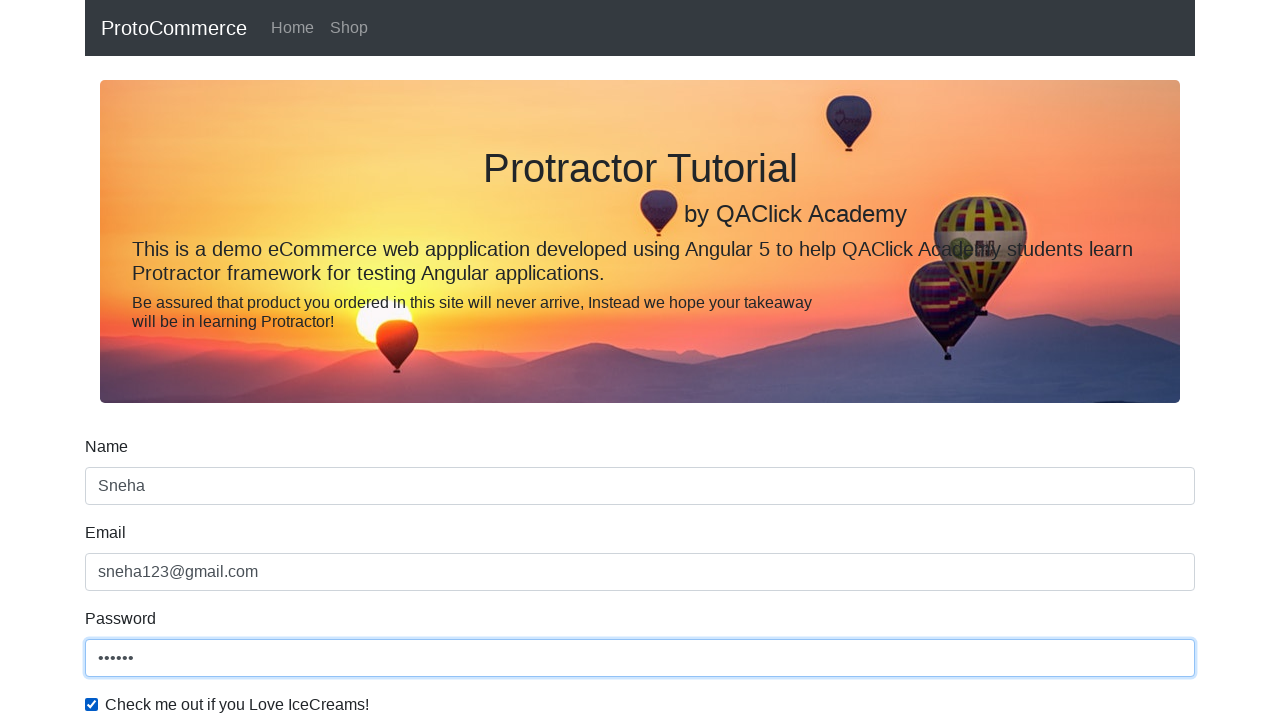

Selected 'Female' from gender dropdown on #exampleFormControlSelect1
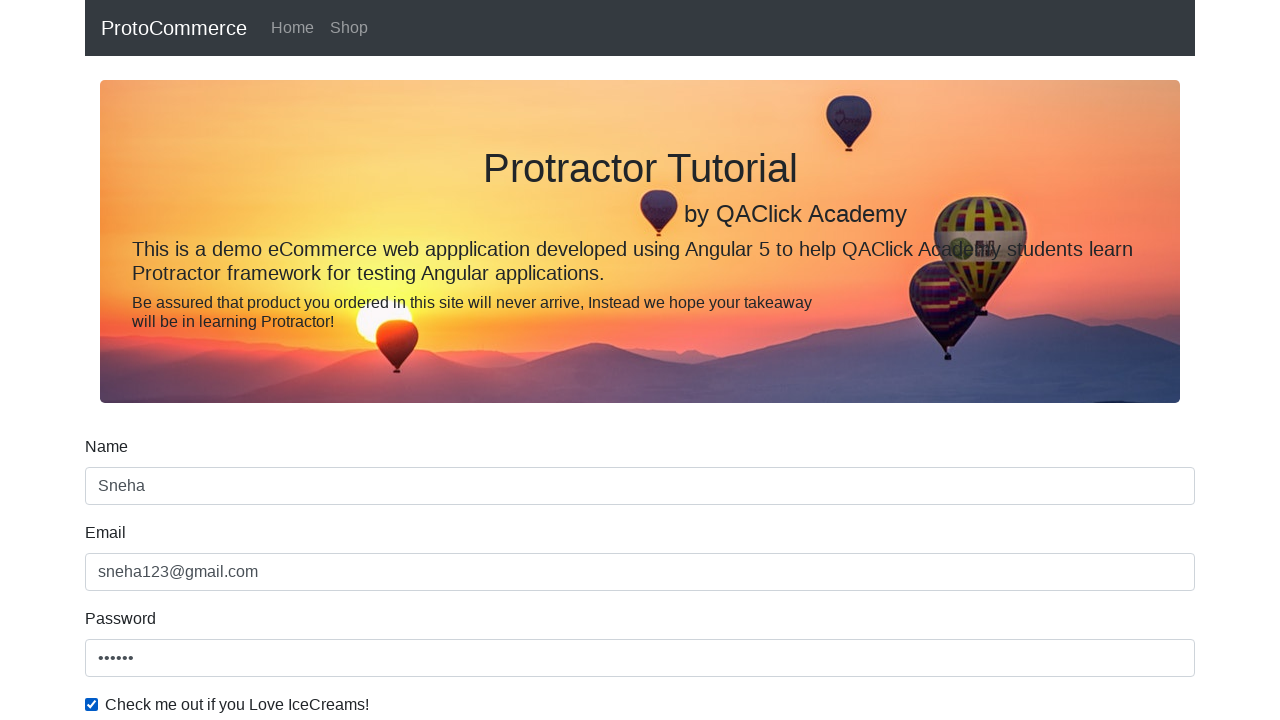

Clicked 'Employed' radio button at (238, 360) on #inlineRadio1
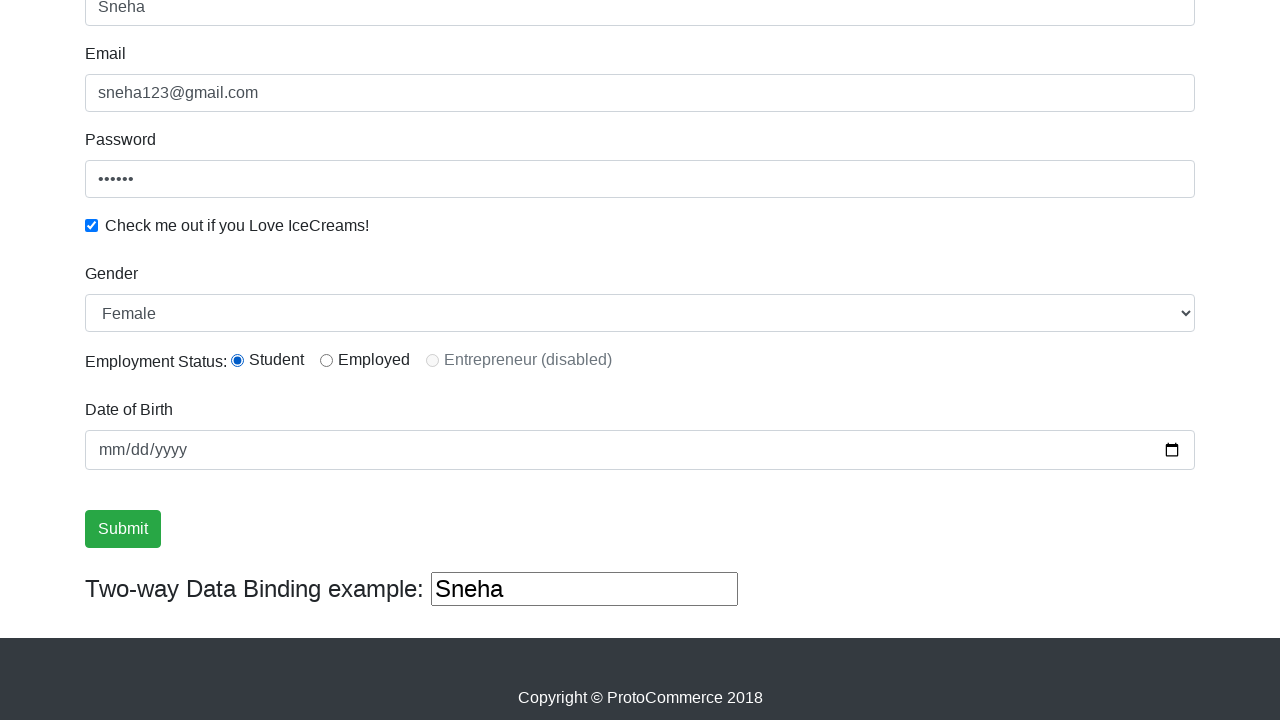

Clicked date field at (640, 450) on input[type='date']
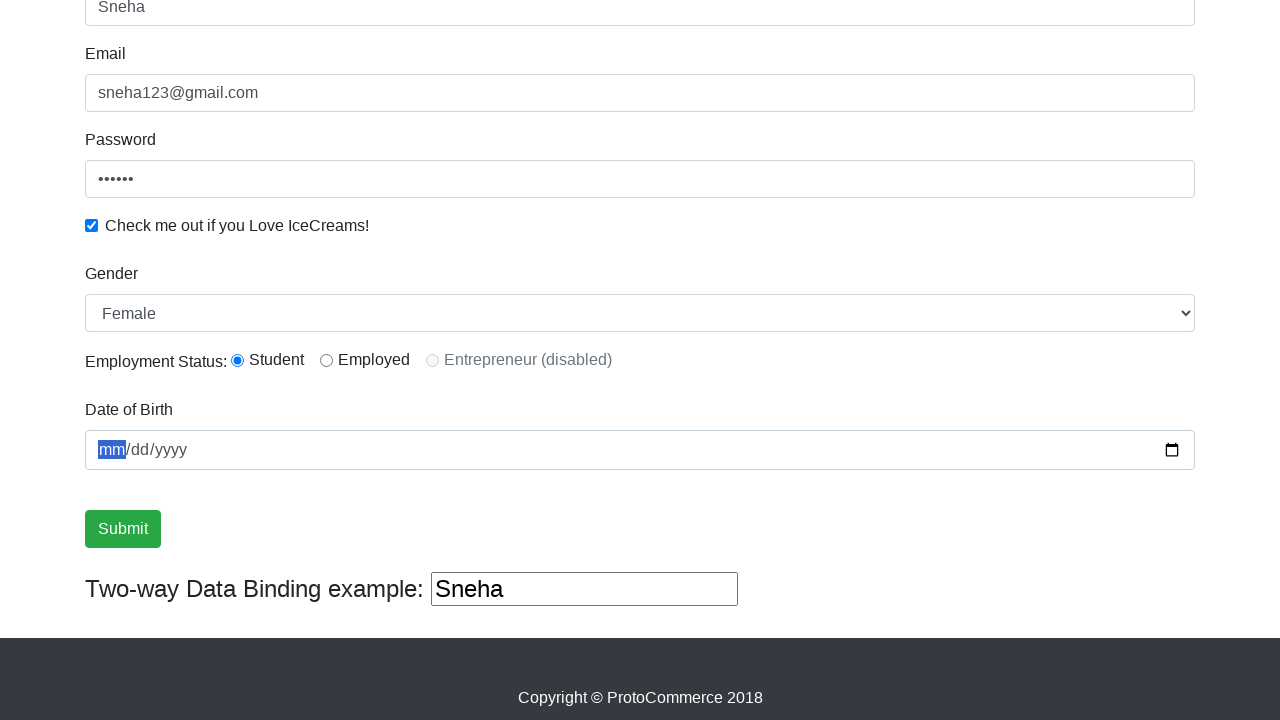

Filled birth date with '1992-02-02' on input[name='bday']
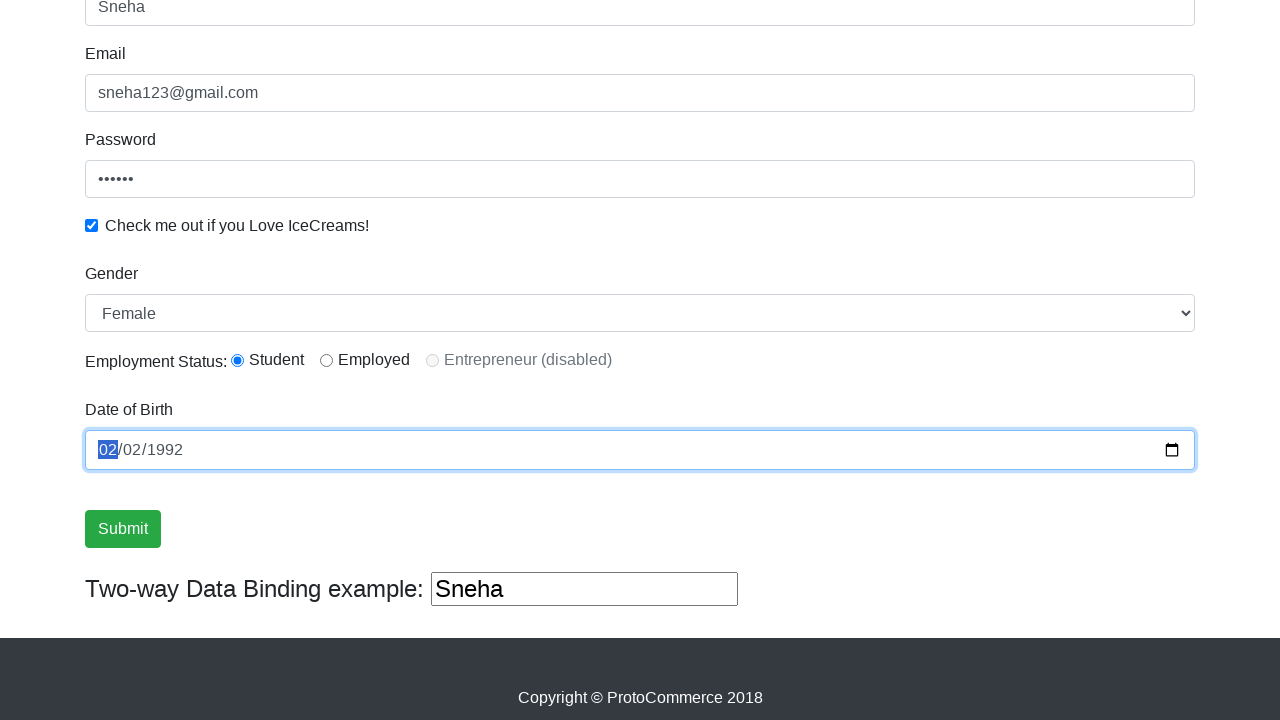

Clicked submit button at (123, 529) on .btn-success
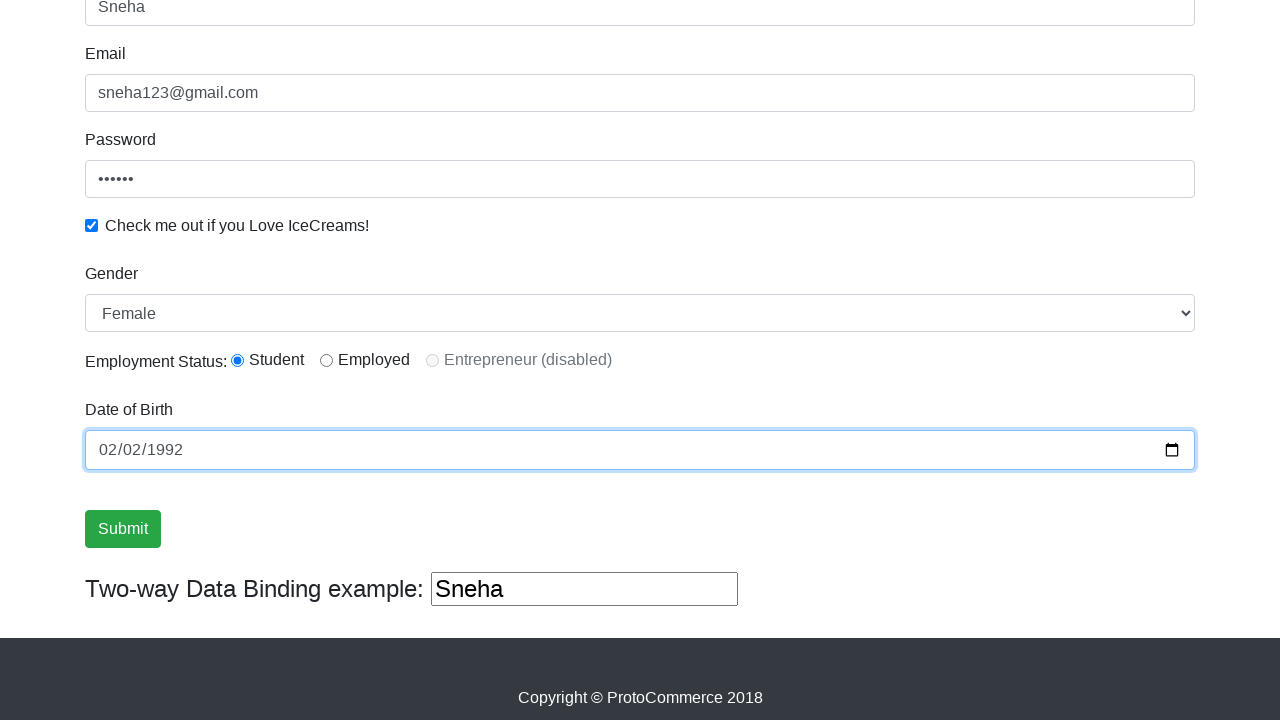

Form submission successful, success message appeared
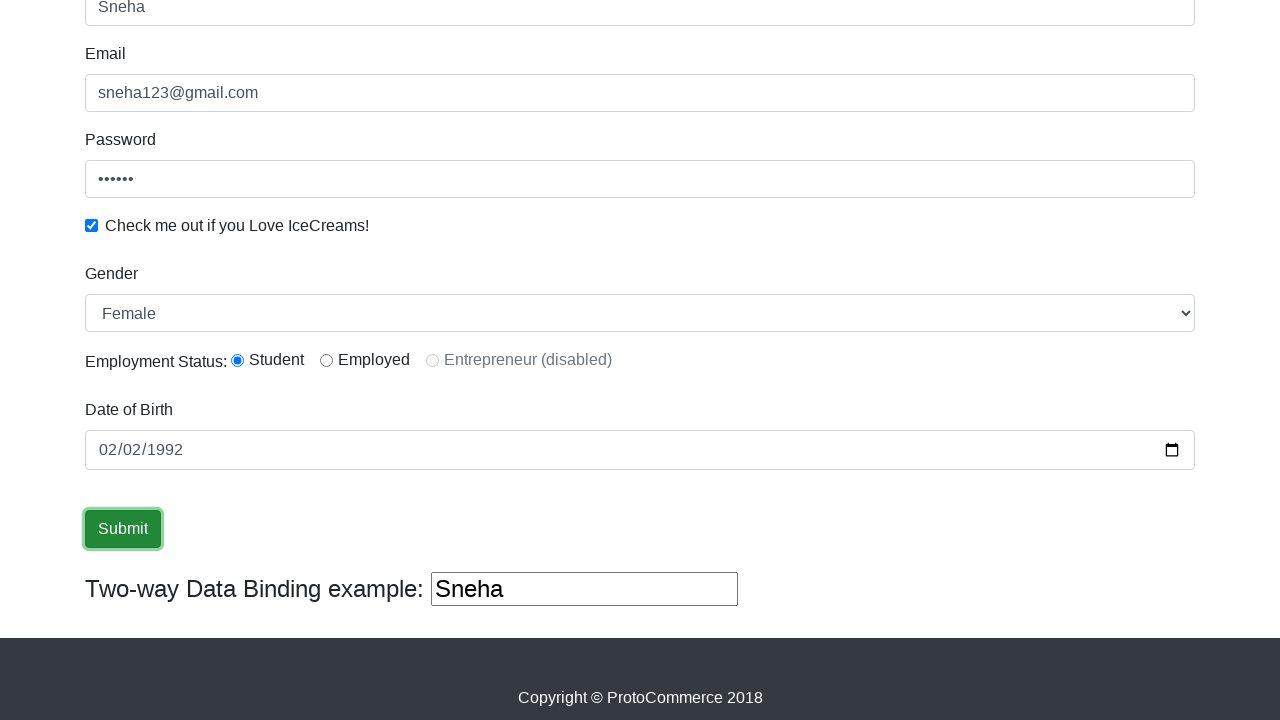

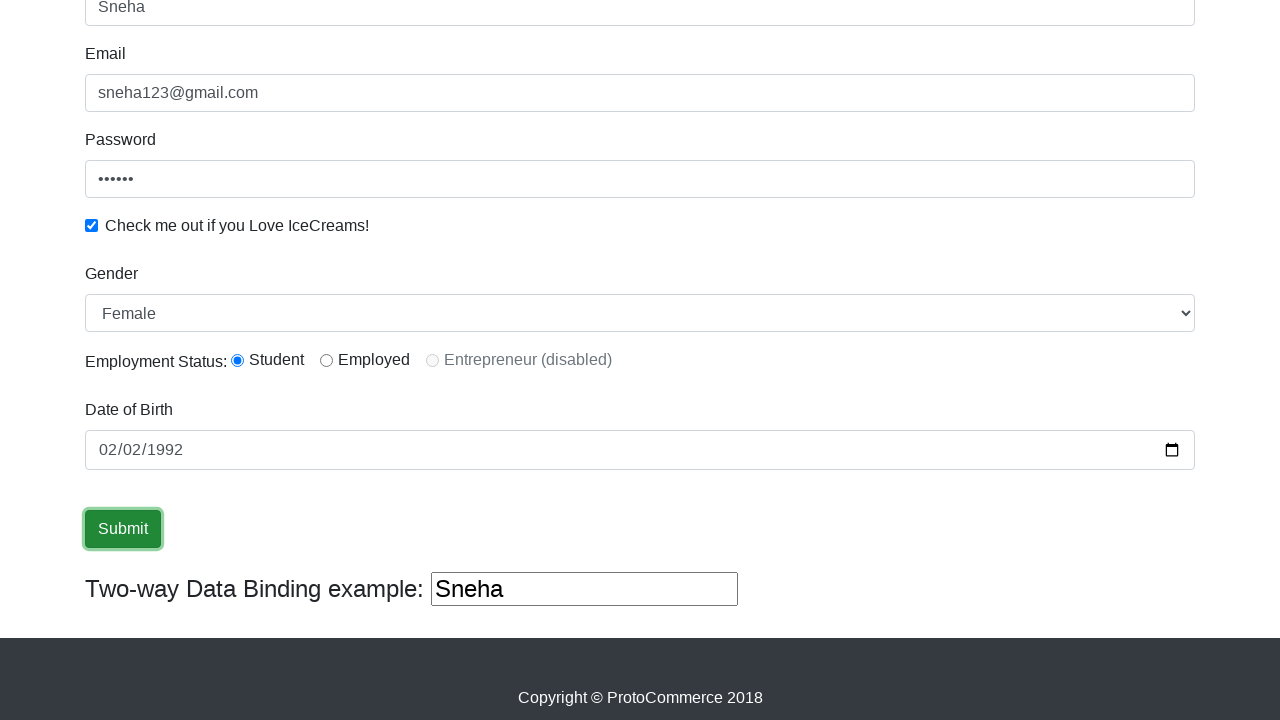